Tests the simple alert functionality by clicking the alert button and accepting the dialog that appears.

Starting URL: https://demoqa.com/alerts

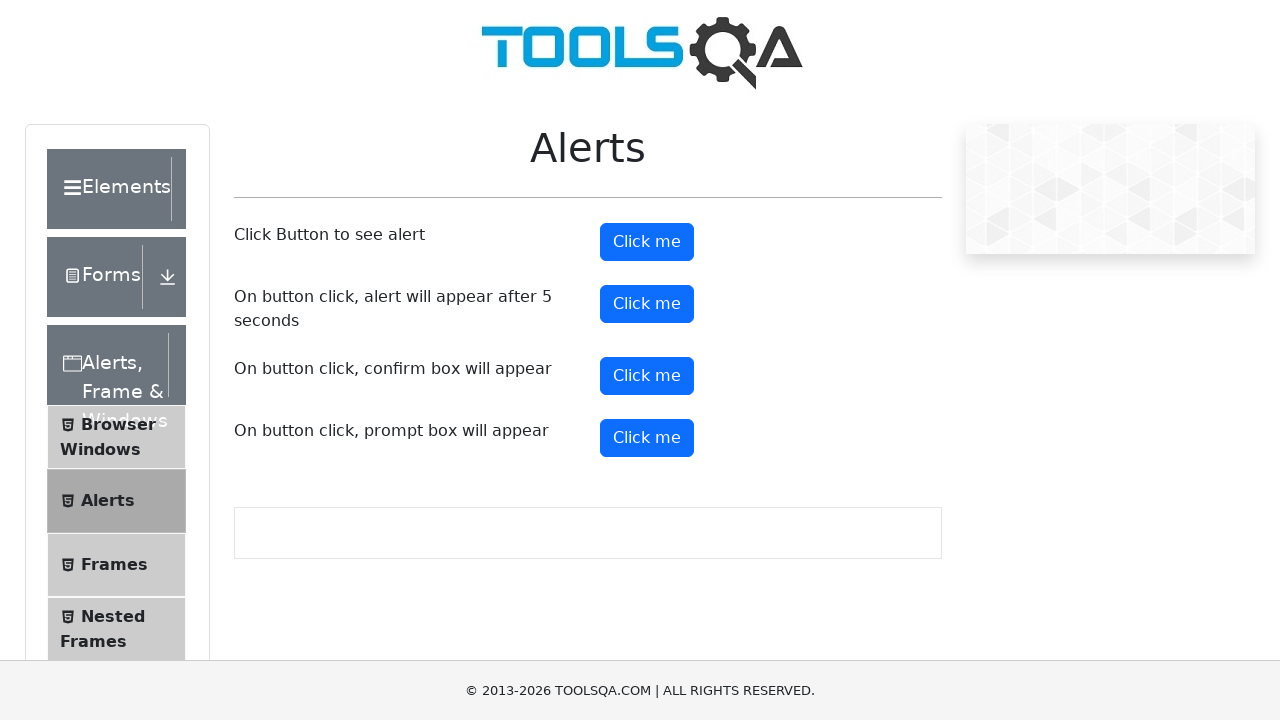

Set up dialog handler to accept alerts
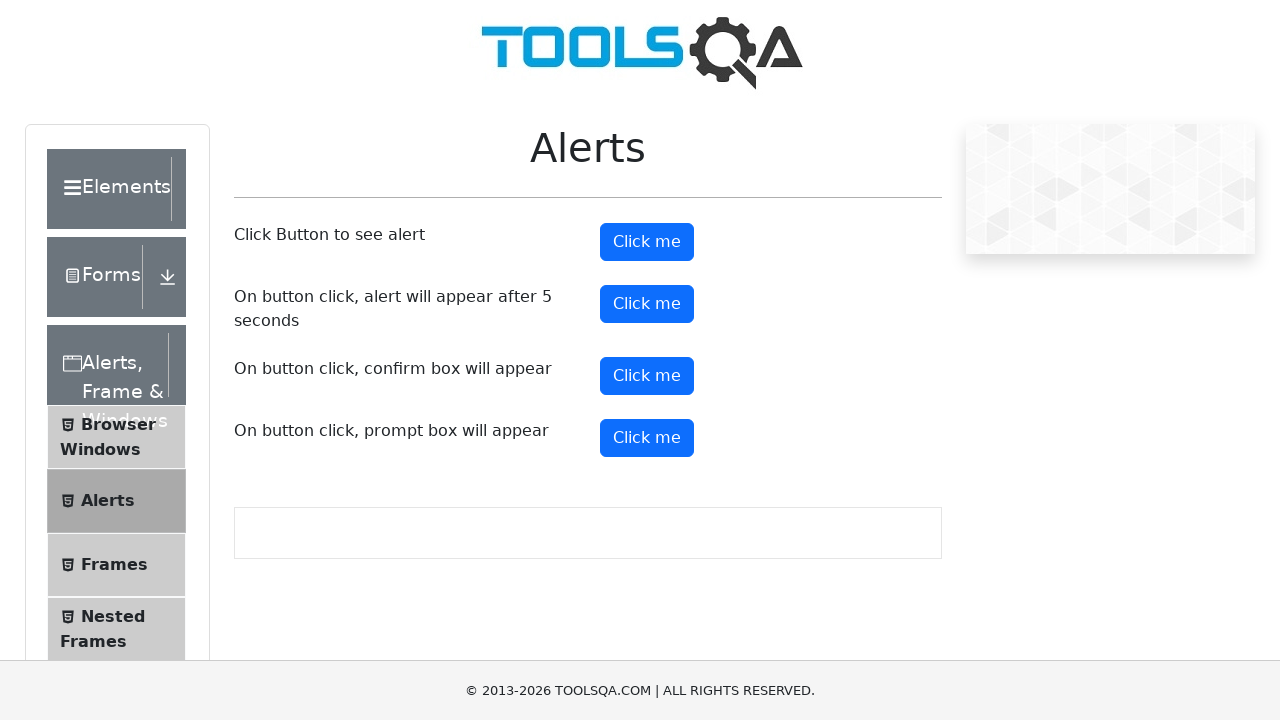

Alert button became visible
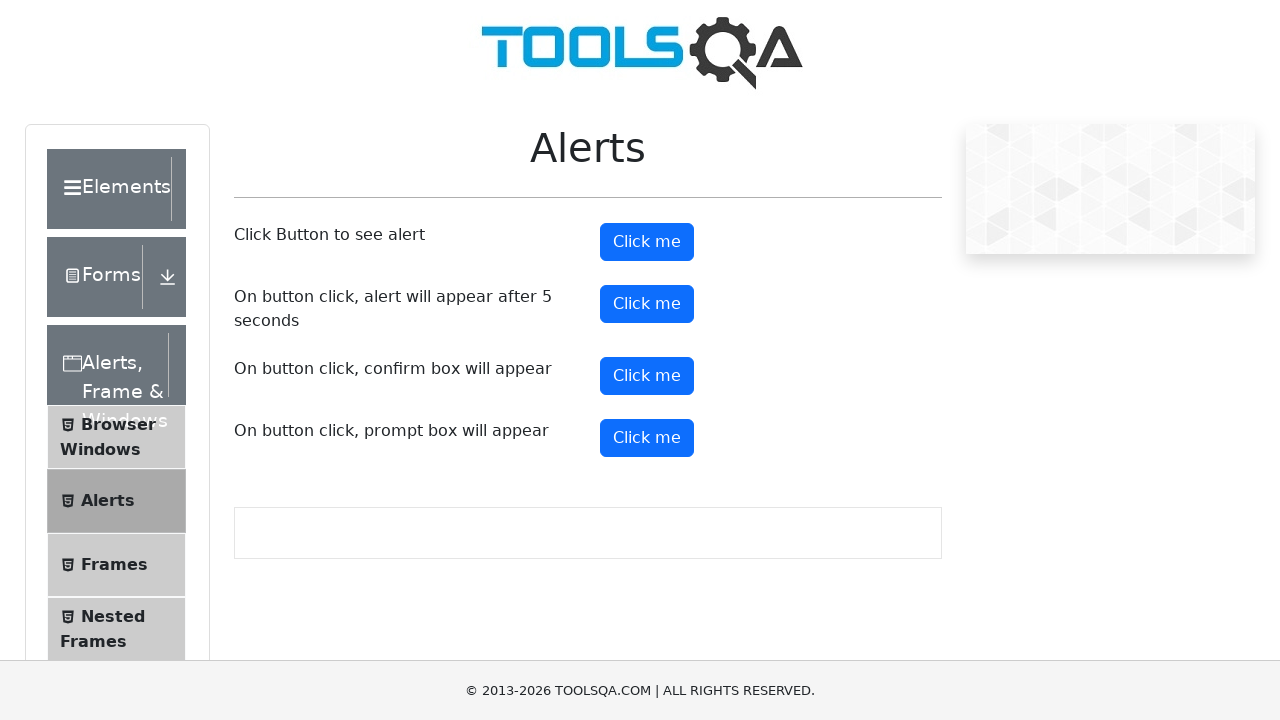

Clicked the alert button at (647, 242) on #alertButton
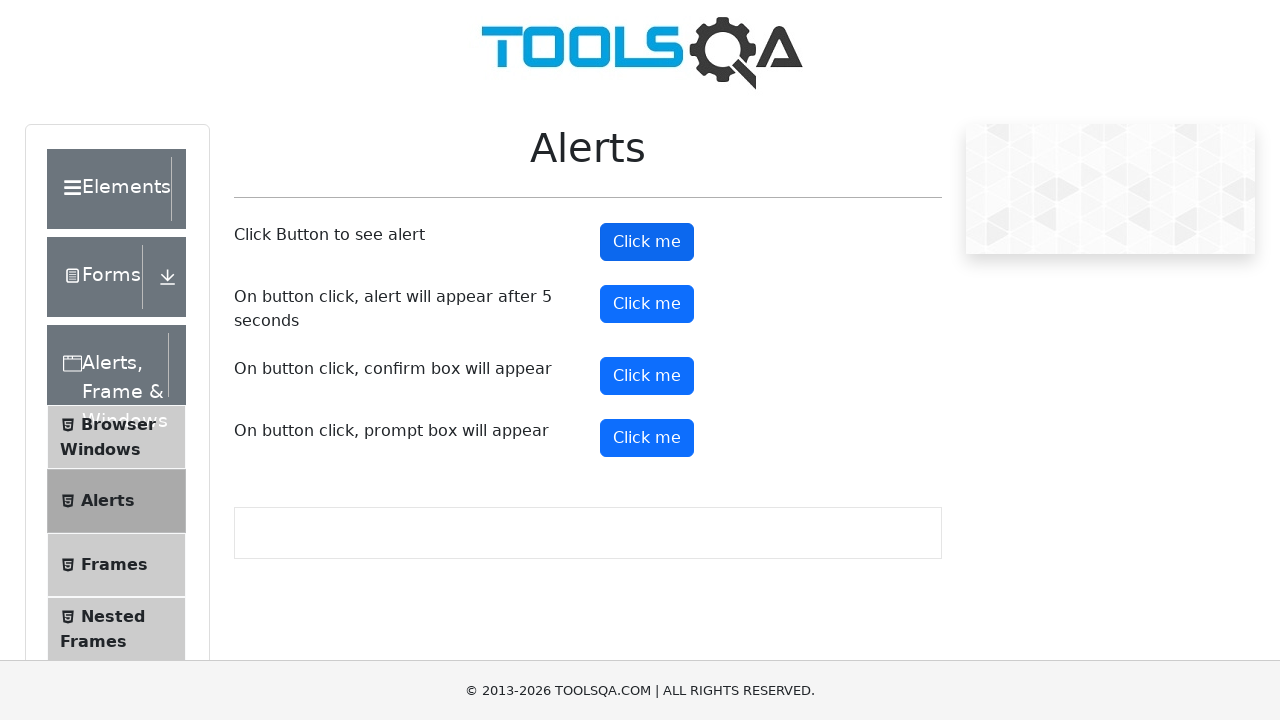

Alert dialog was accepted and dismissed
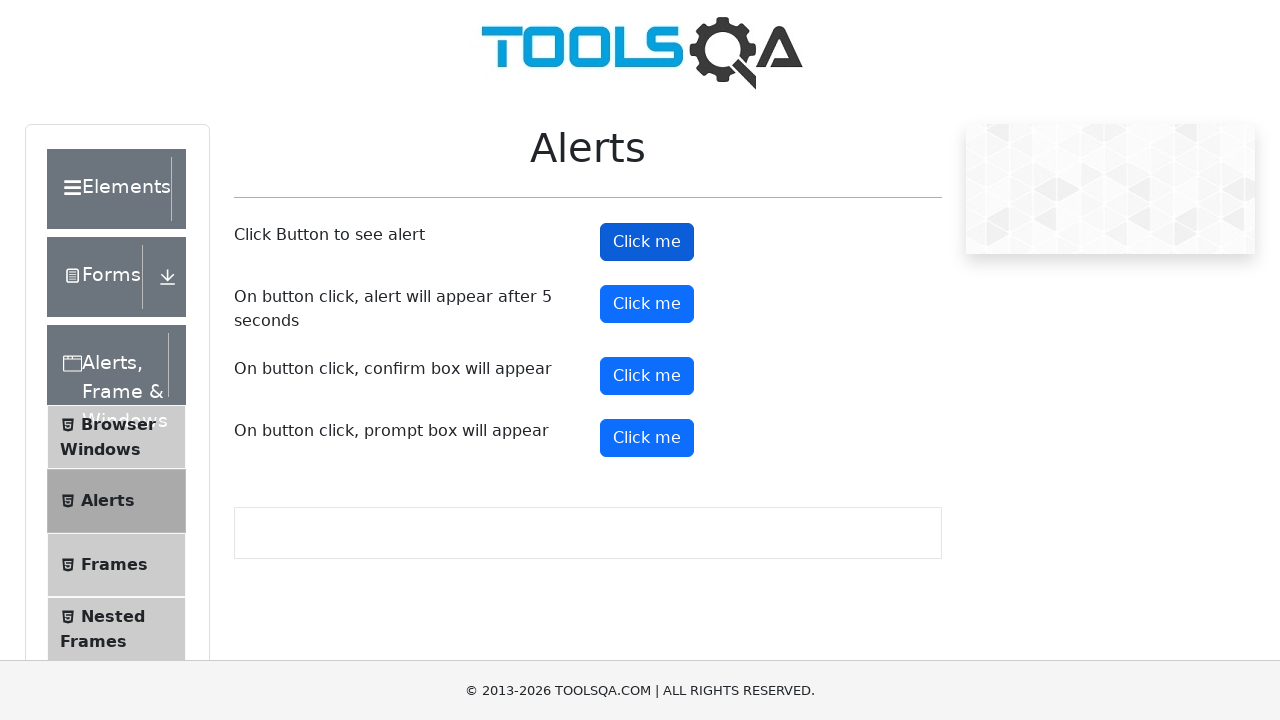

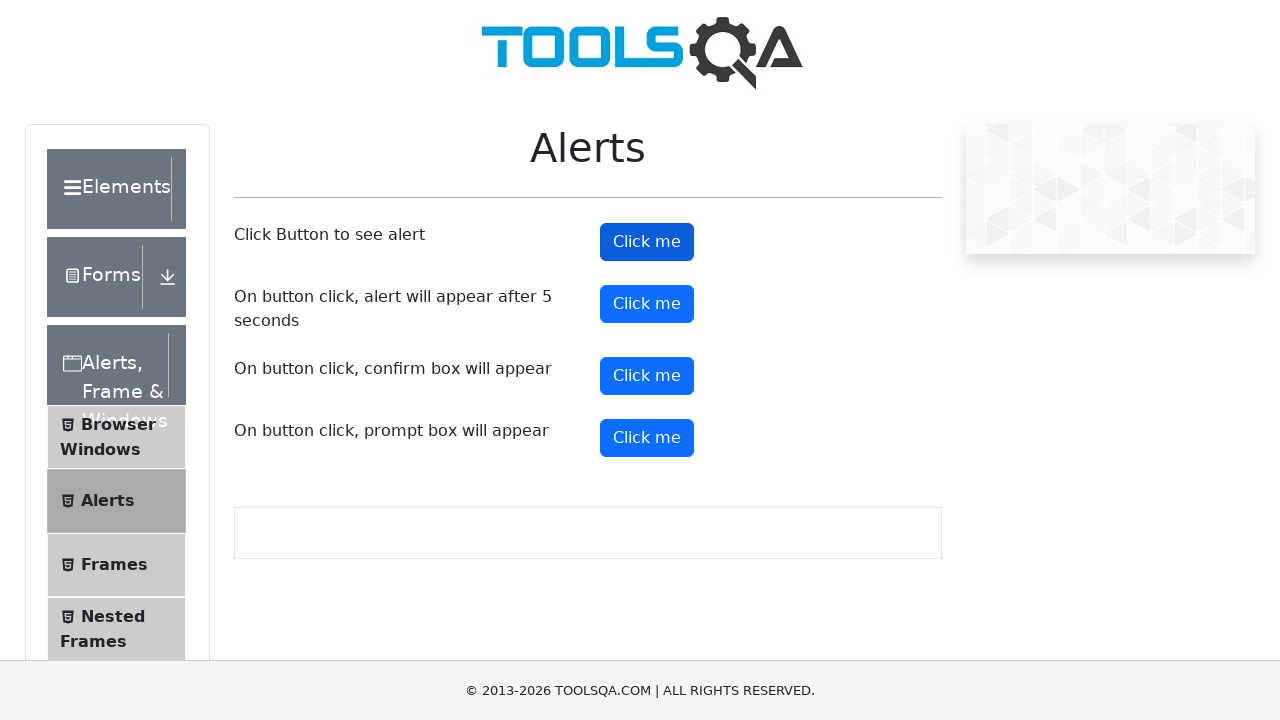